Tests that the counter displays the current number of todo items

Starting URL: https://demo.playwright.dev/todomvc

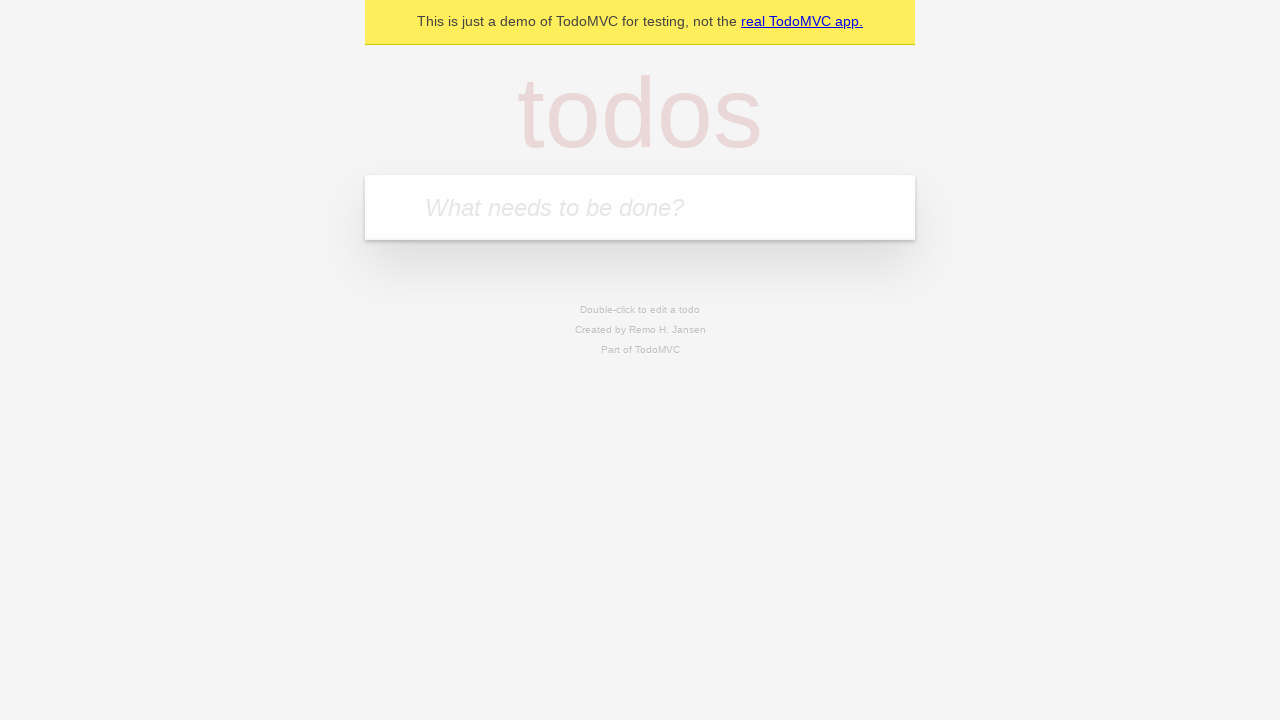

Filled todo input with 'buy some cheese' on internal:attr=[placeholder="What needs to be done?"i]
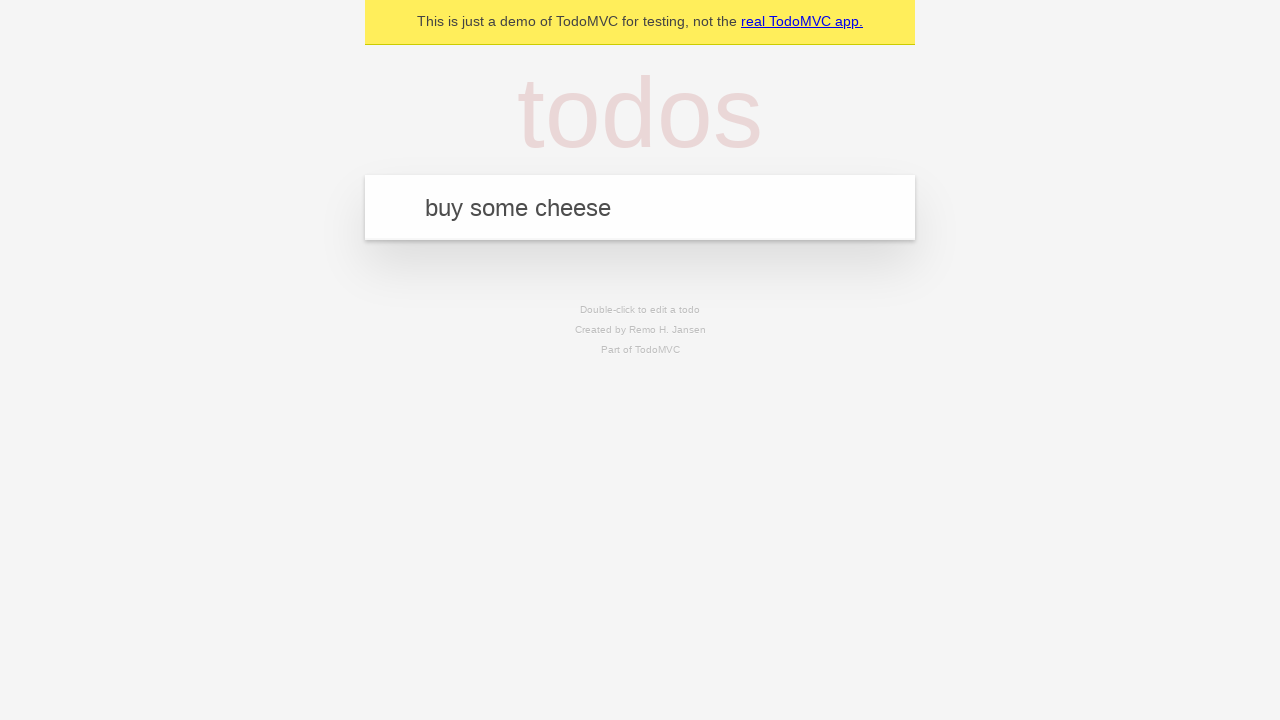

Pressed Enter to create first todo item on internal:attr=[placeholder="What needs to be done?"i]
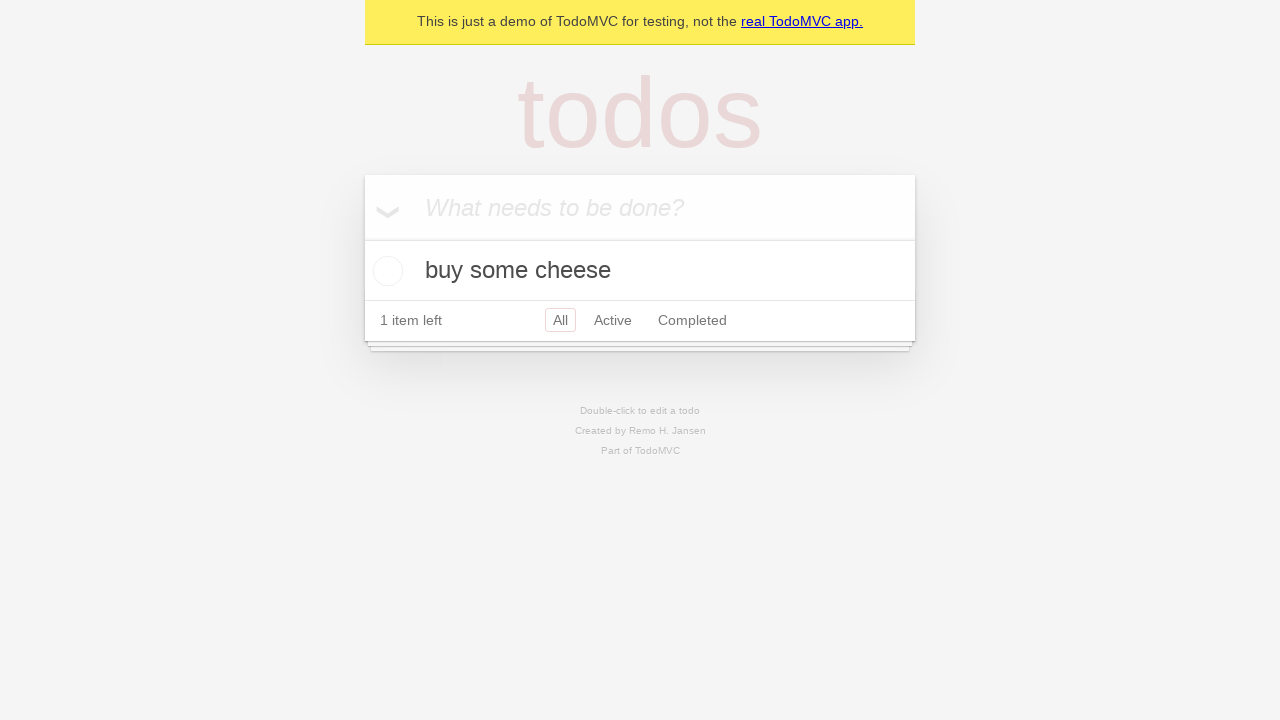

Todo counter element appeared after creating first item
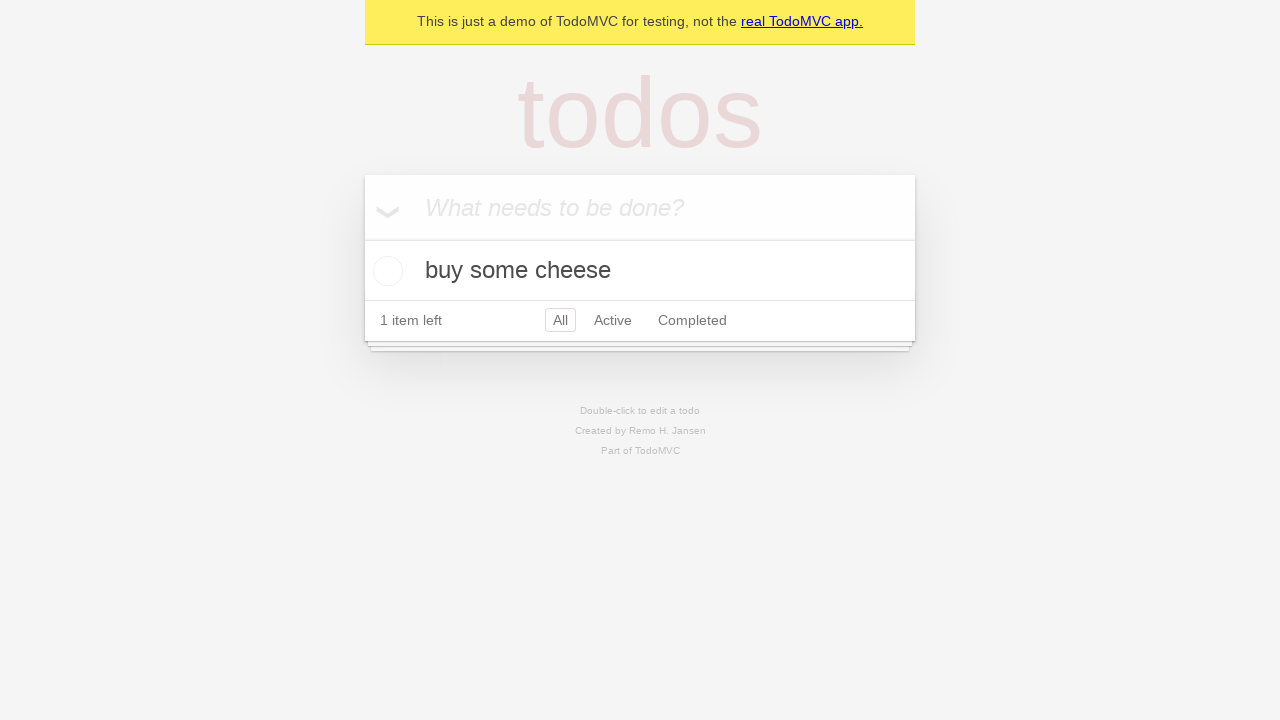

Filled todo input with 'feed the cat' on internal:attr=[placeholder="What needs to be done?"i]
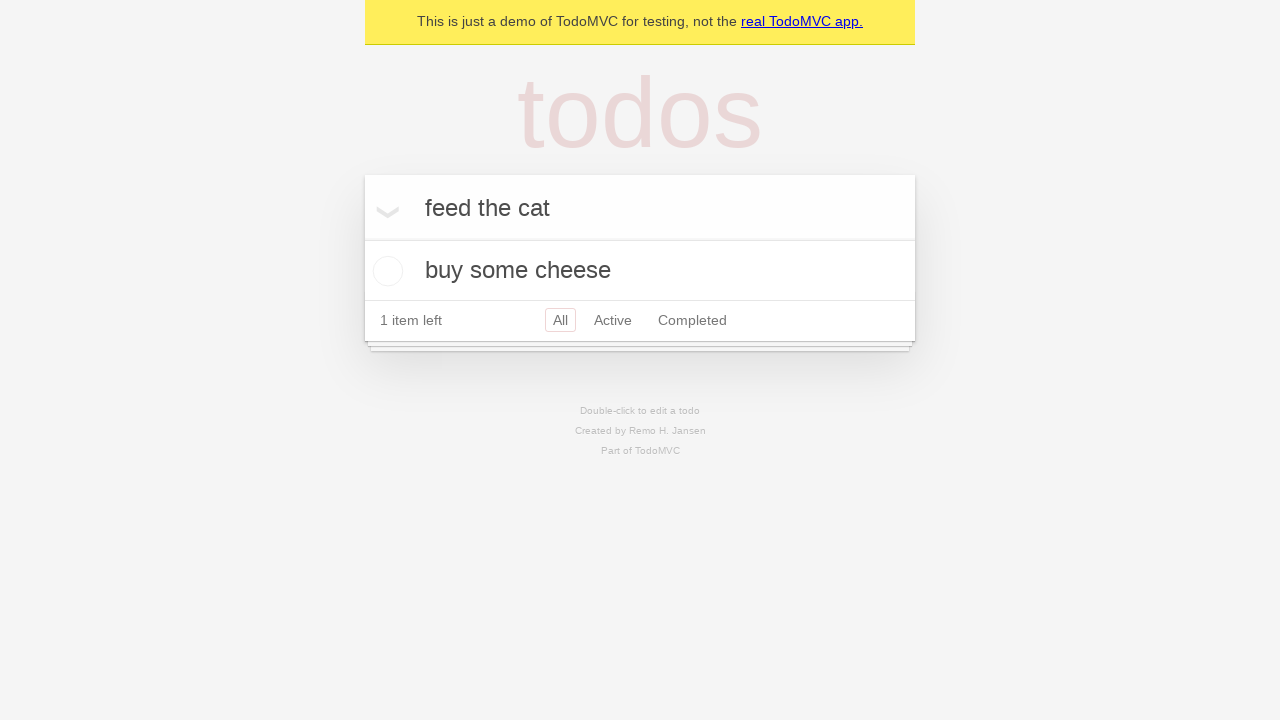

Pressed Enter to create second todo item on internal:attr=[placeholder="What needs to be done?"i]
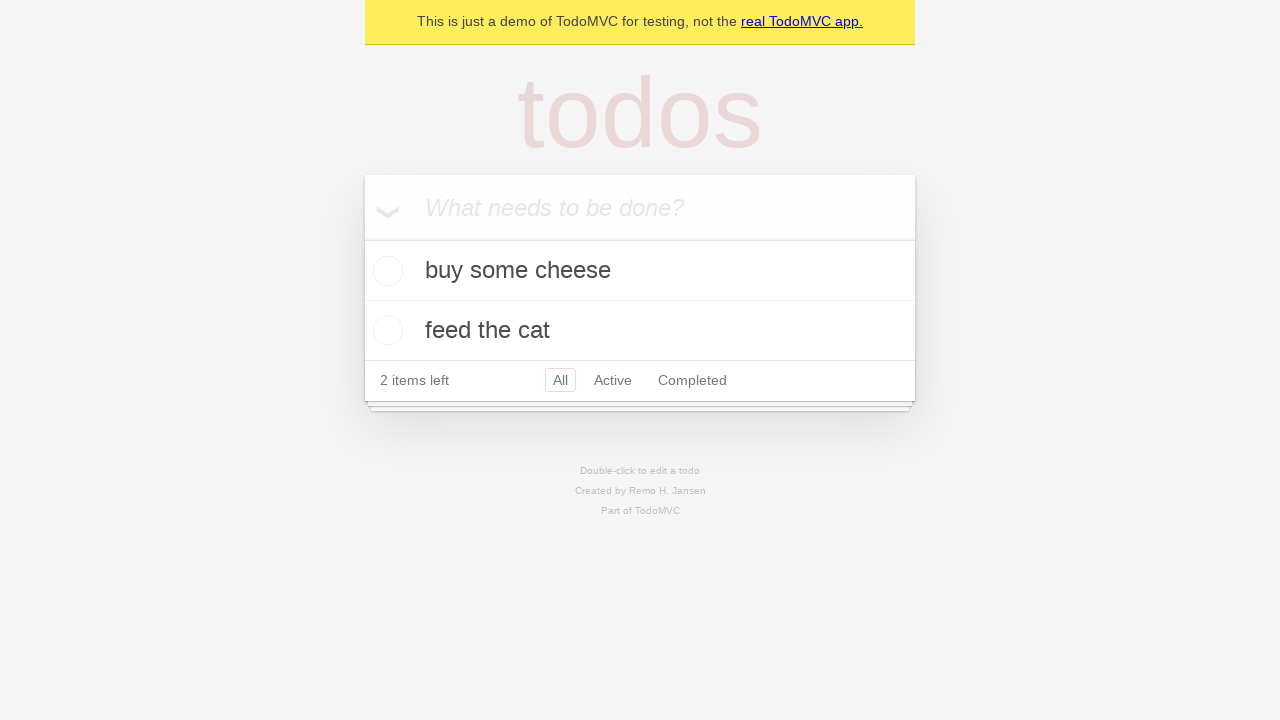

Todo counter updated to display '2' items
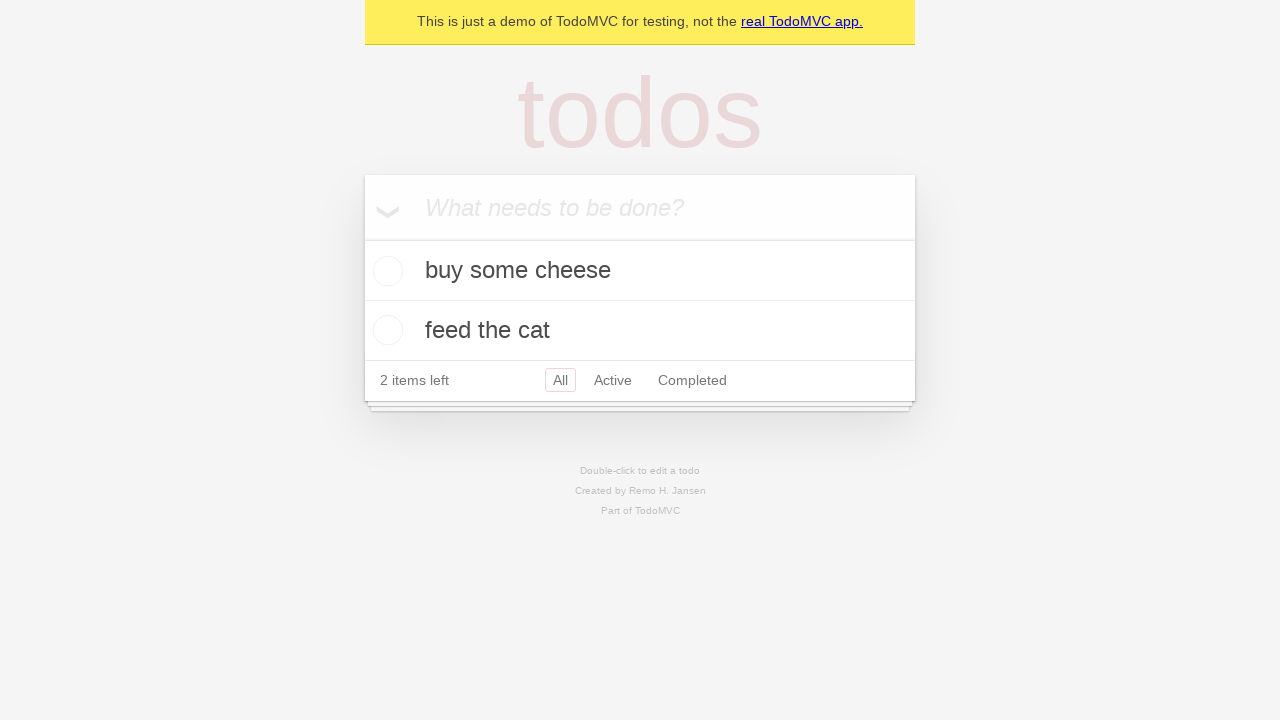

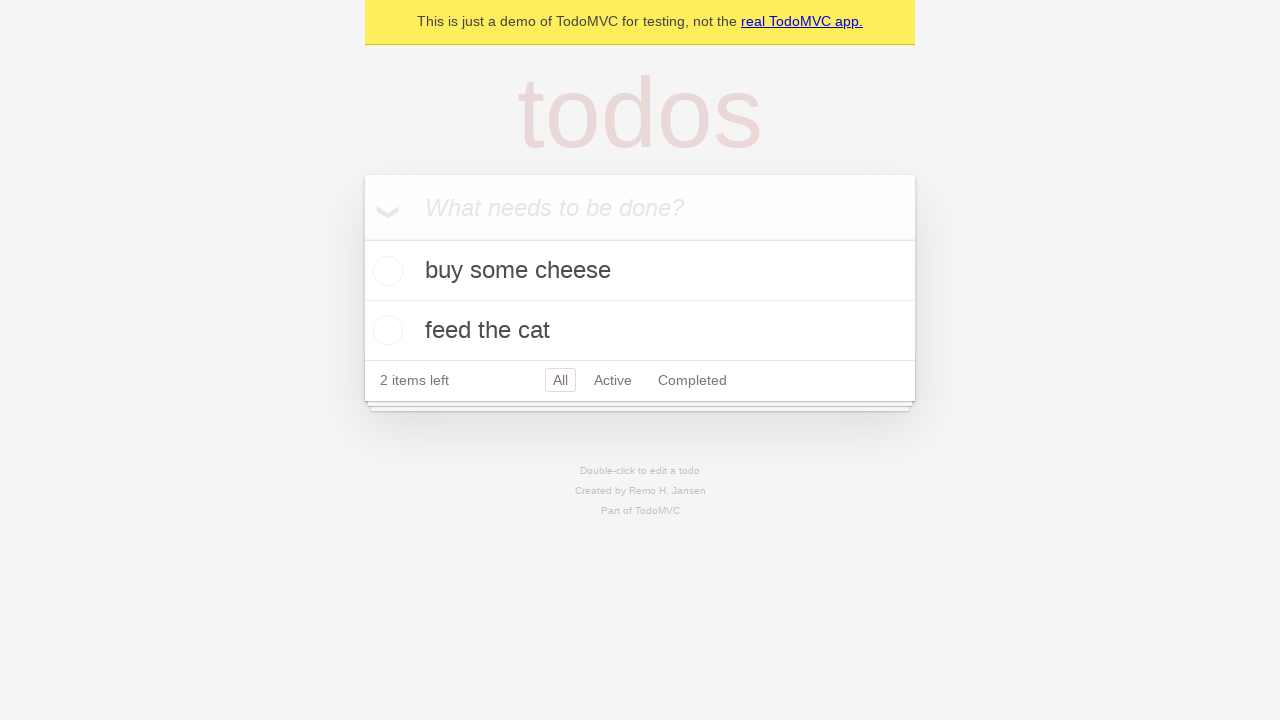